Tests table sorting functionality and searches for a specific vegetable's price across pagination

Starting URL: https://rahulshettyacademy.com/seleniumPractise/#/offers

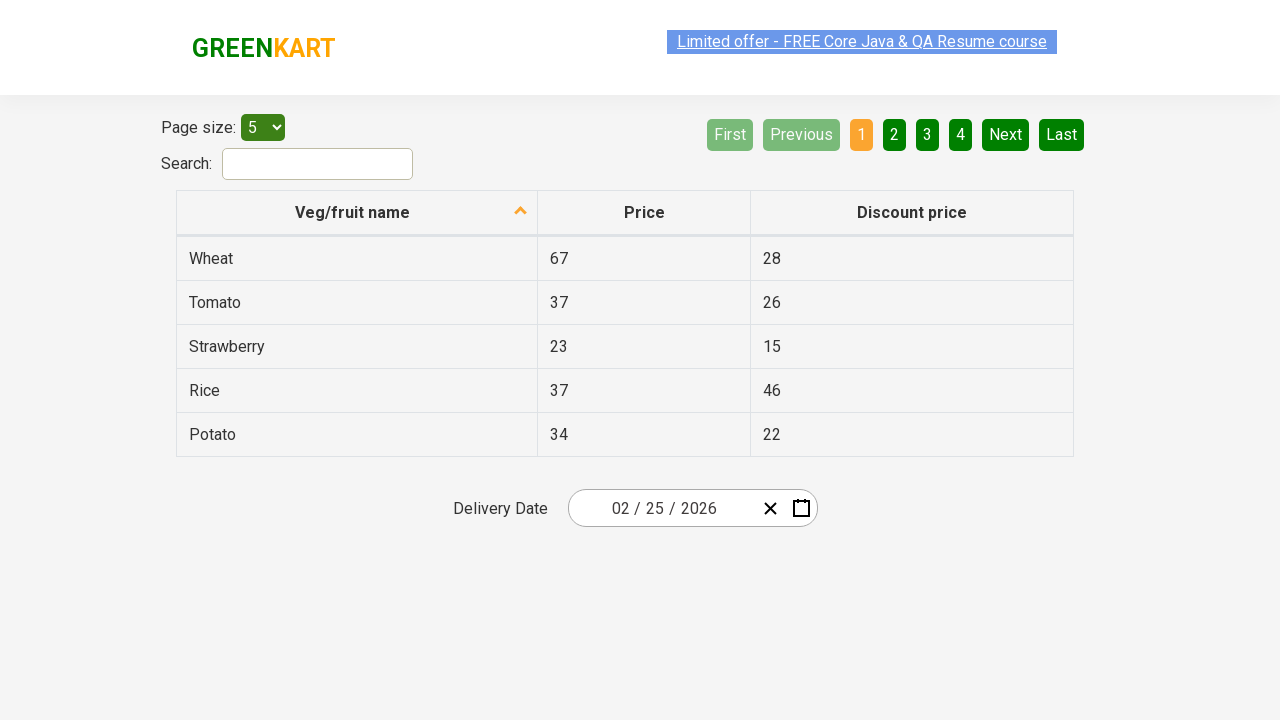

Clicked on column header to sort table at (357, 213) on xpath=//tr/th[1]
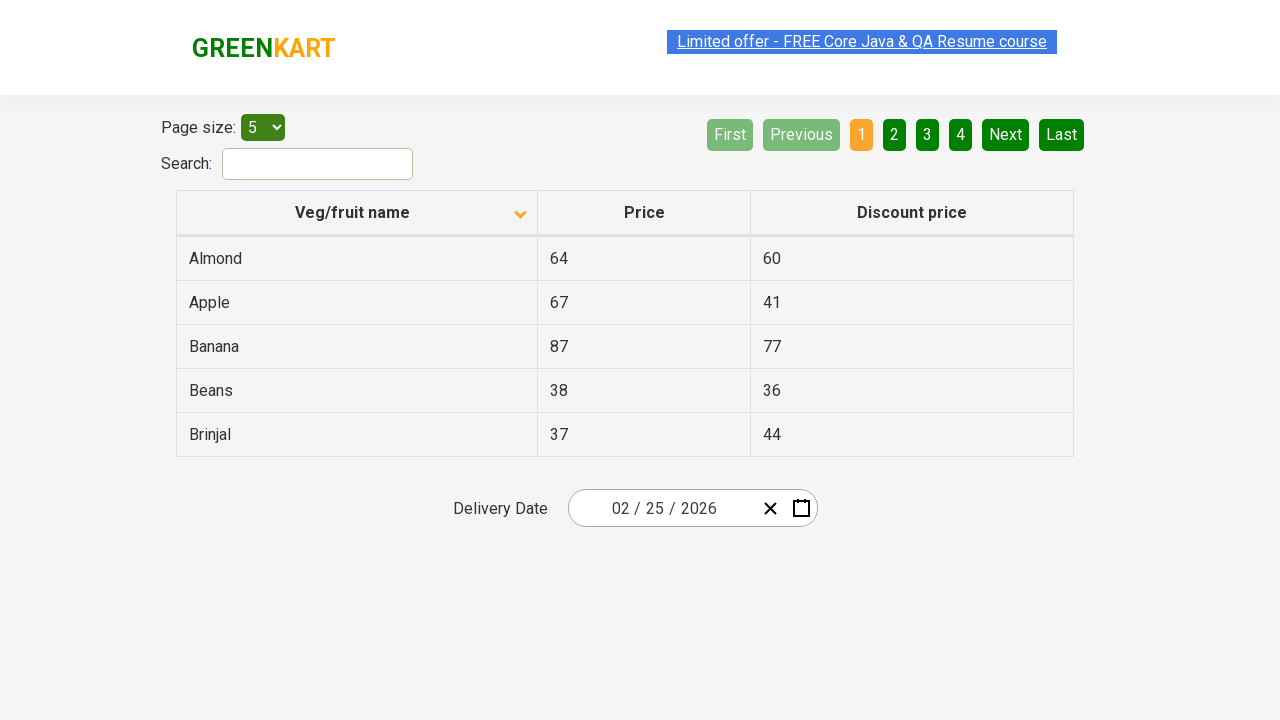

Located all elements in first column
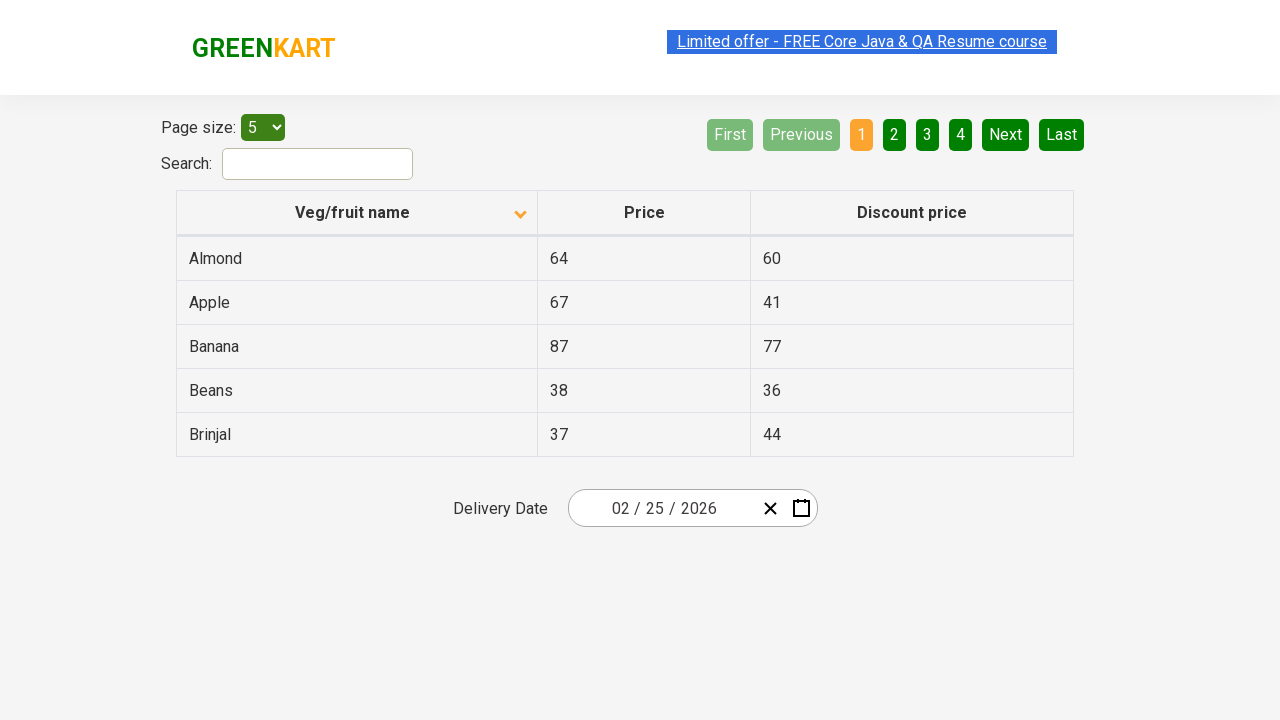

Extracted text content from first column elements
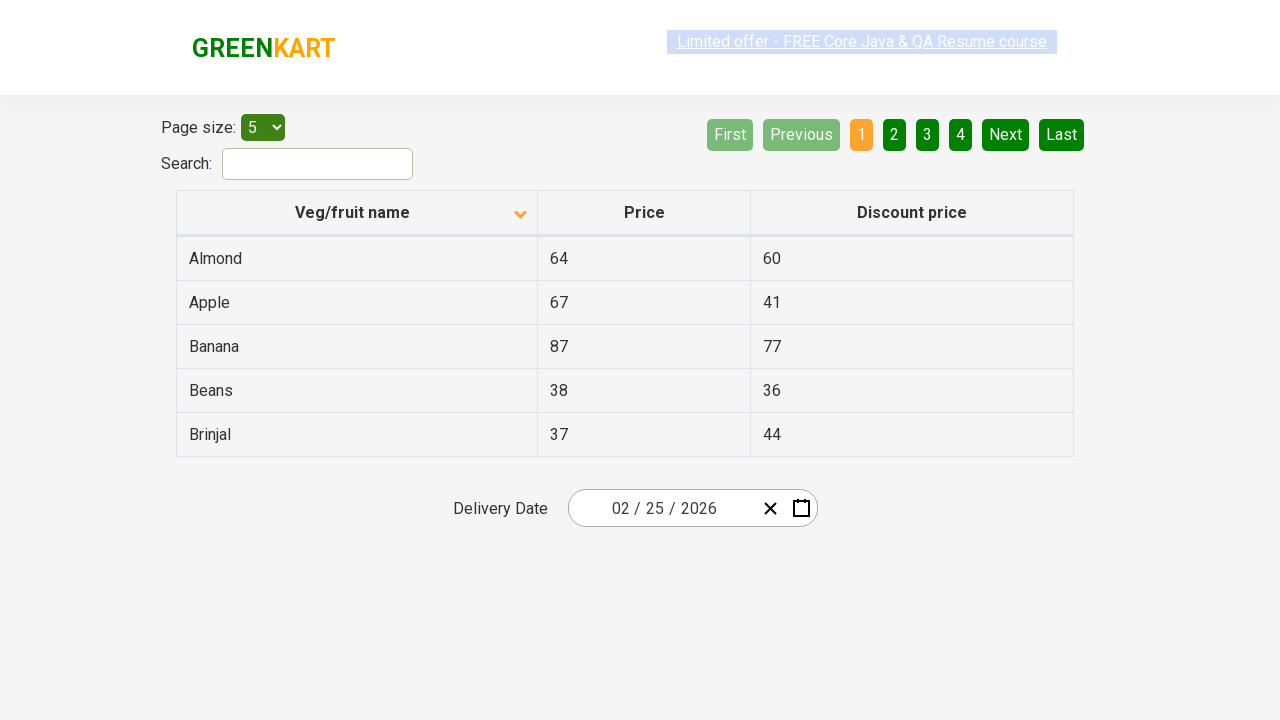

Created sorted copy of the list for comparison
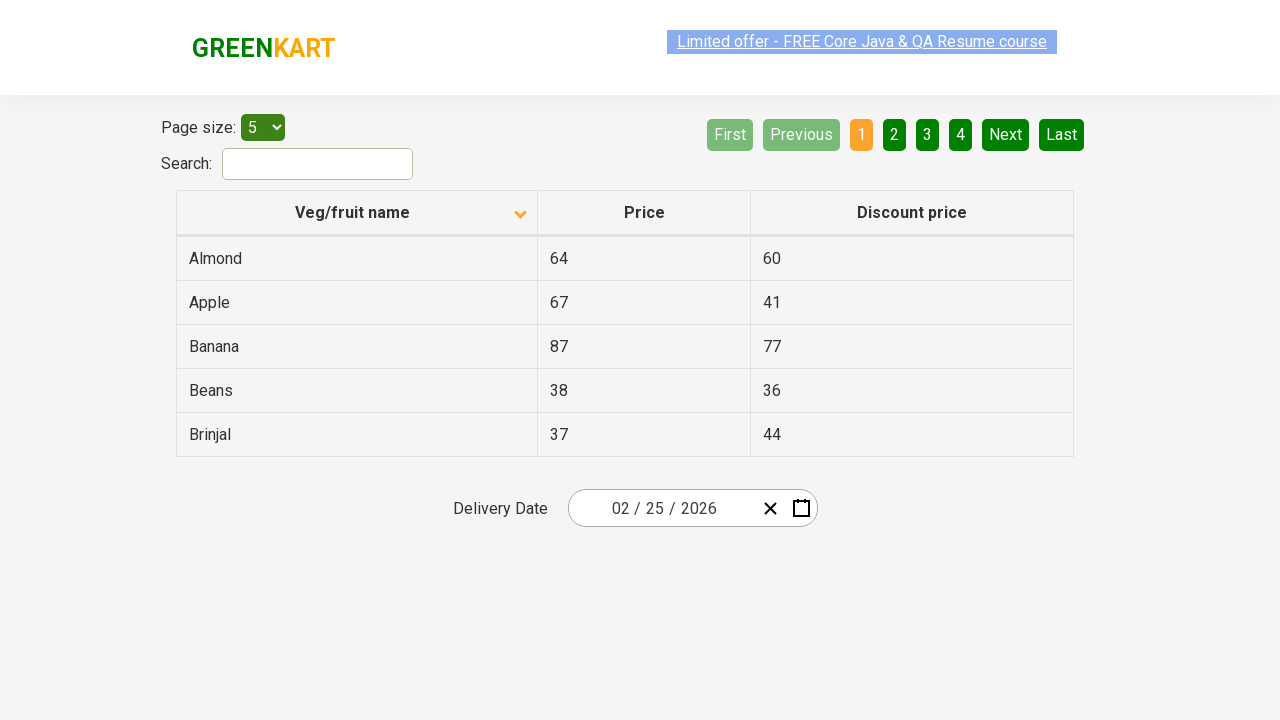

Verified table is properly sorted in ascending order
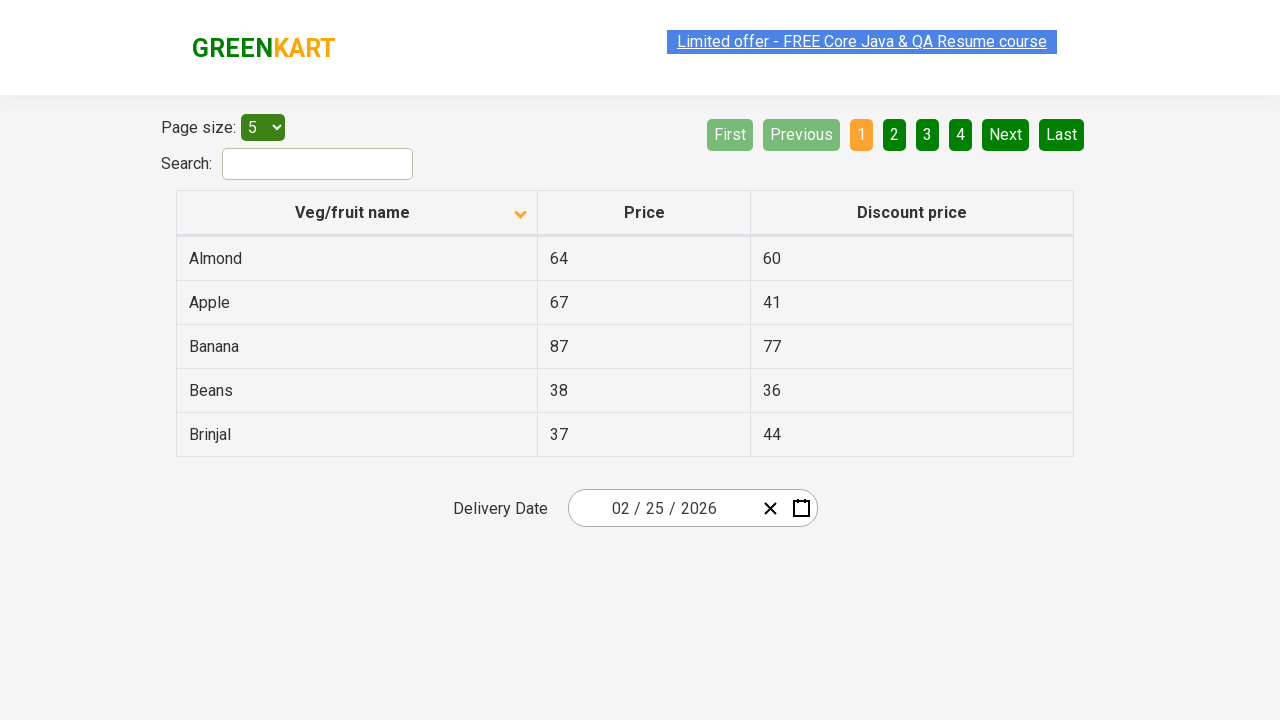

Located all rows in first column on current page
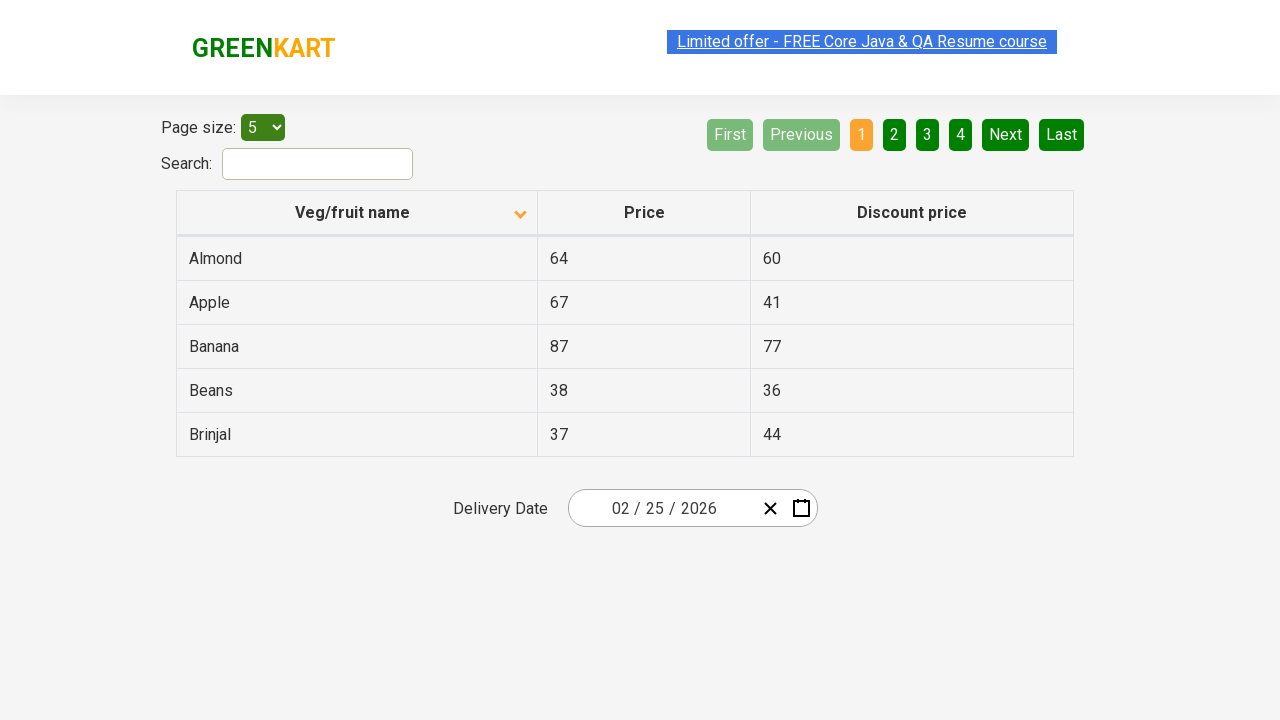

Checked for next page button
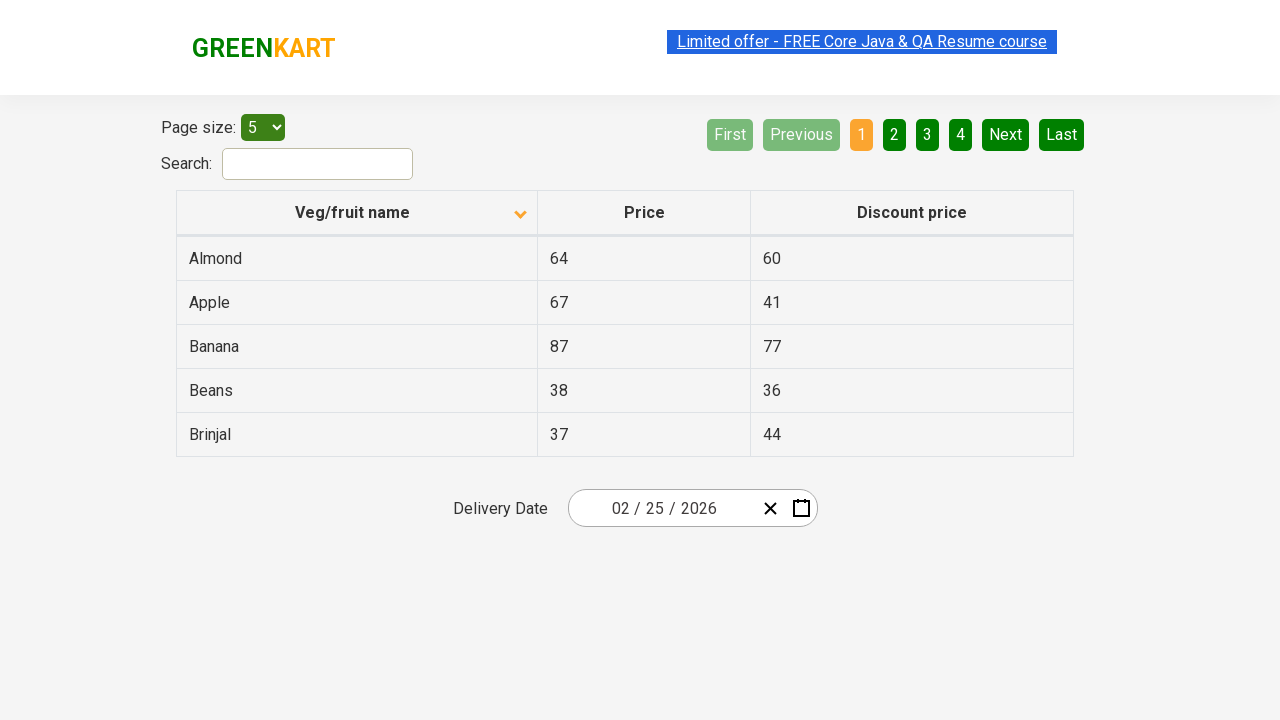

Clicked next page button to continue searching at (1006, 134) on [aria-label$='Next']
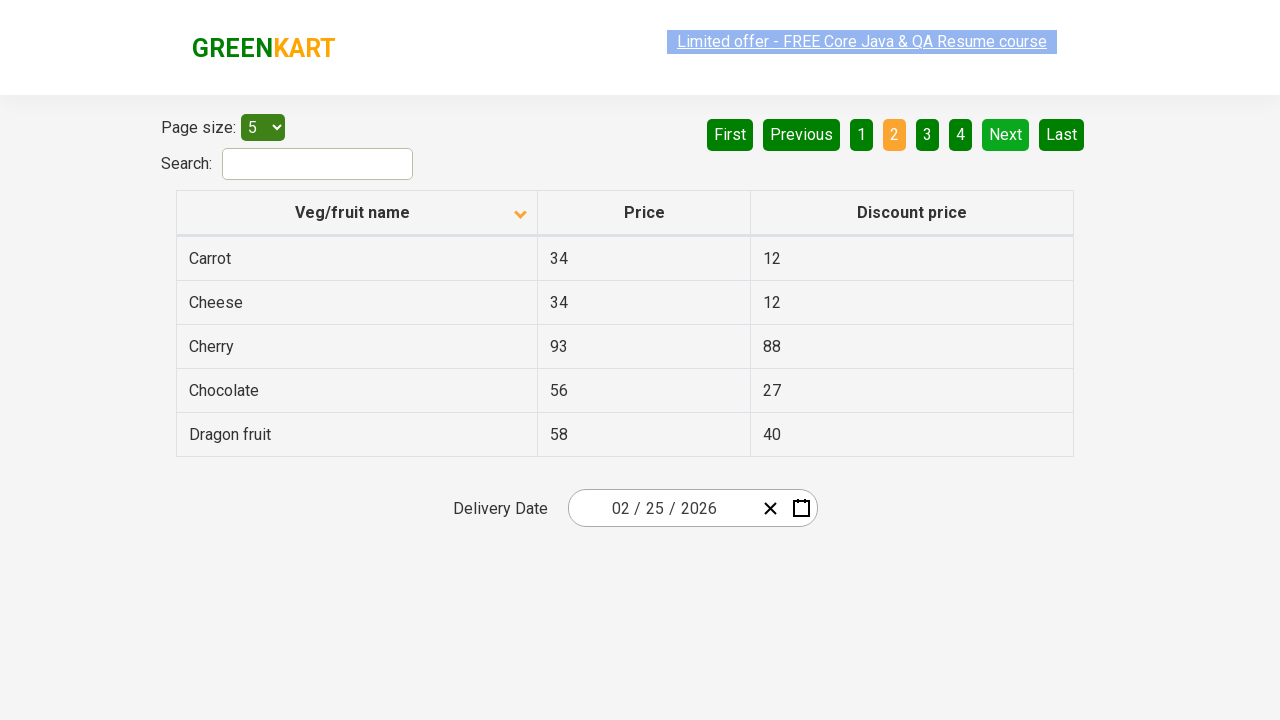

Located all rows in first column on current page
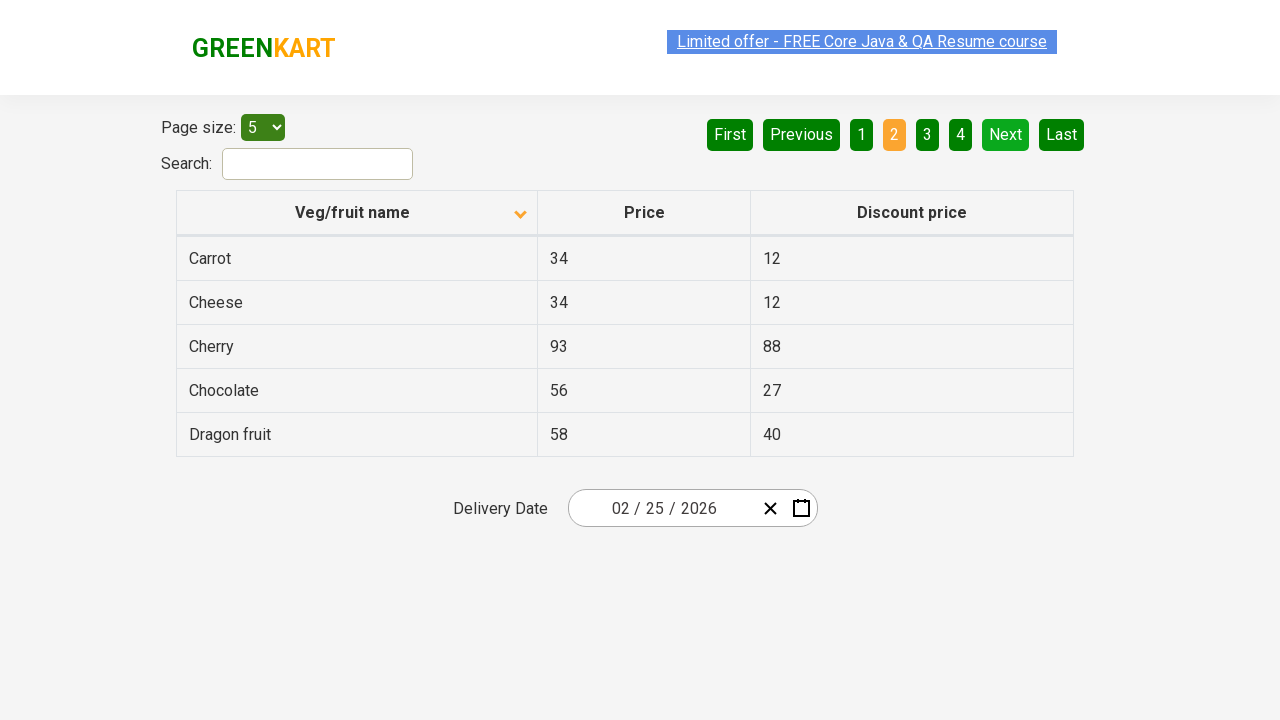

Checked for next page button
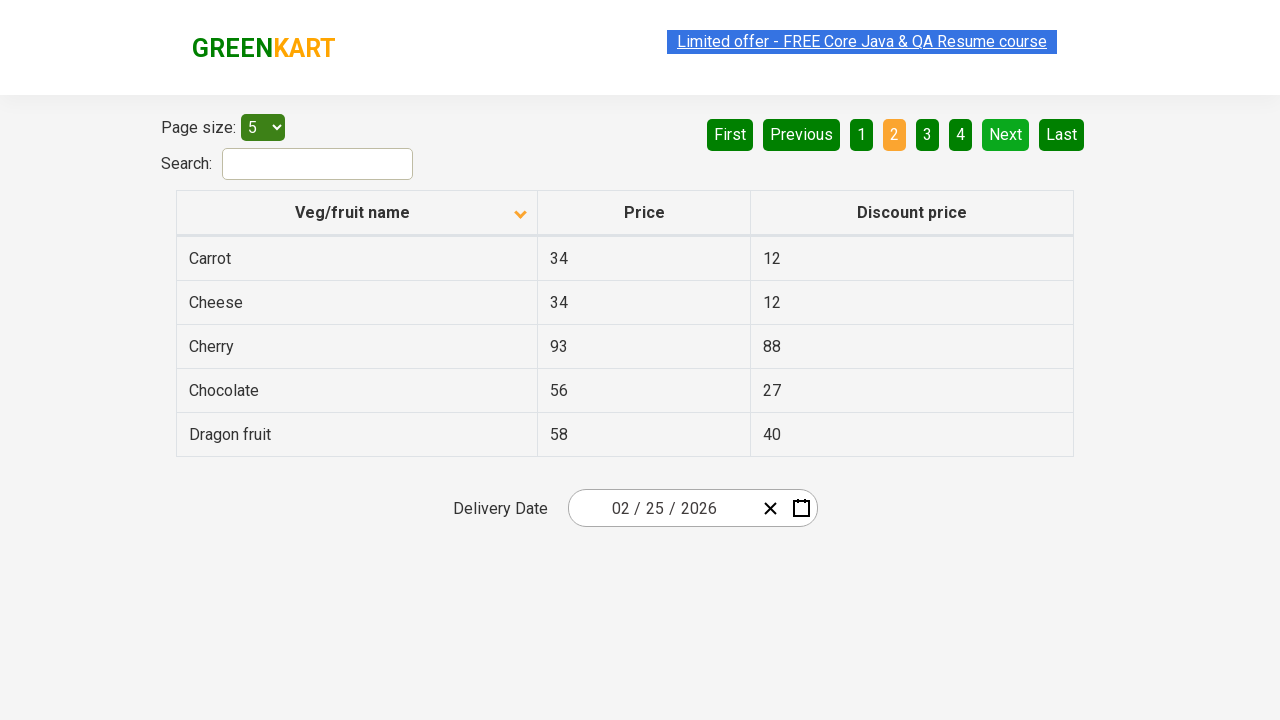

Clicked next page button to continue searching at (1006, 134) on [aria-label$='Next']
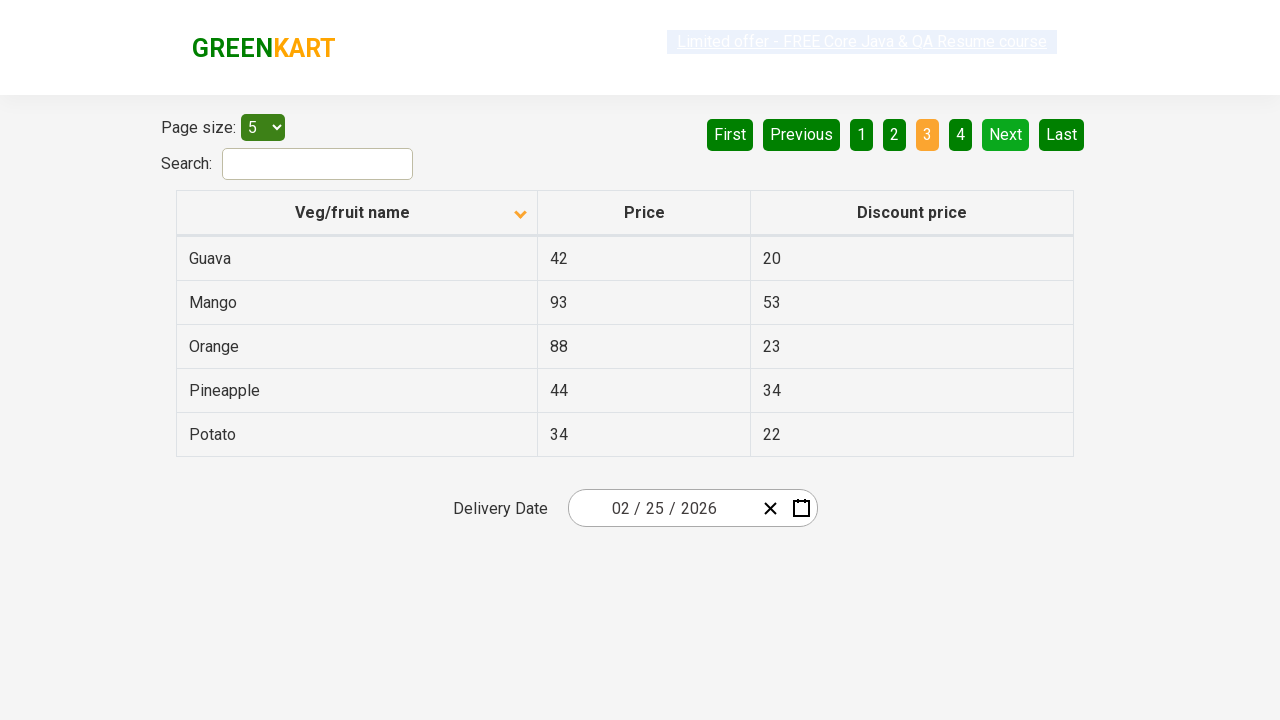

Located all rows in first column on current page
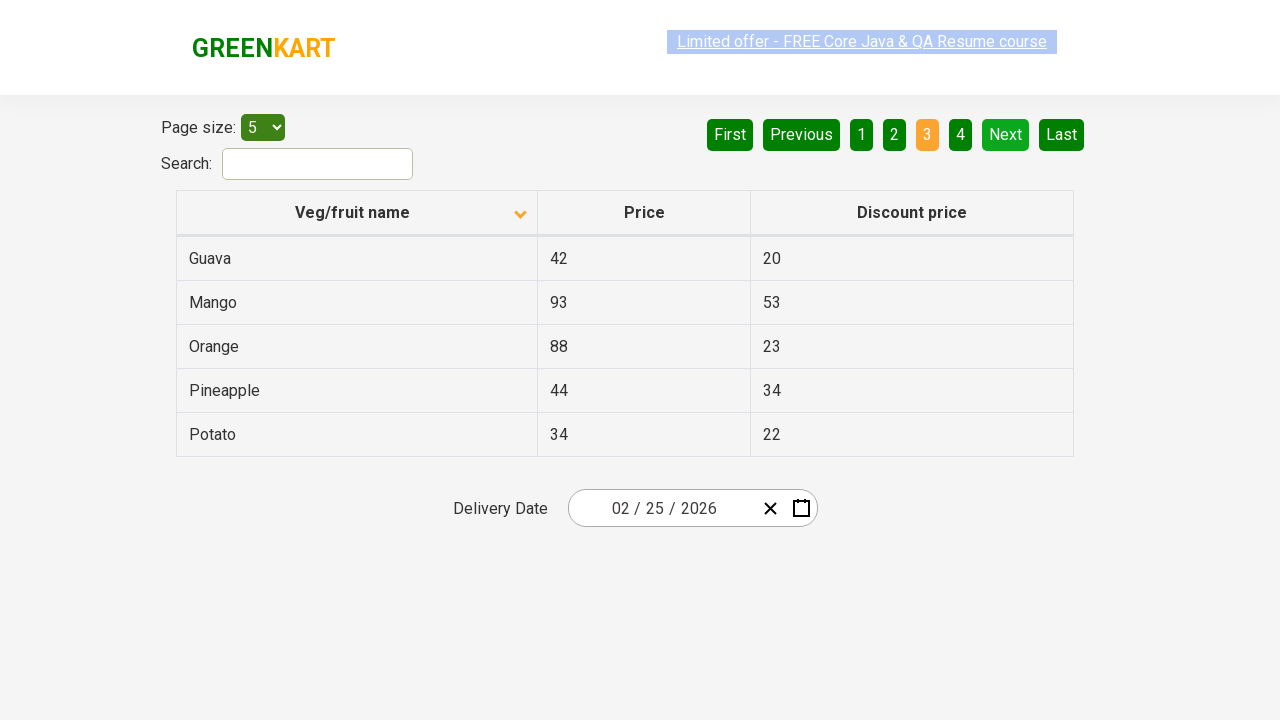

Checked for next page button
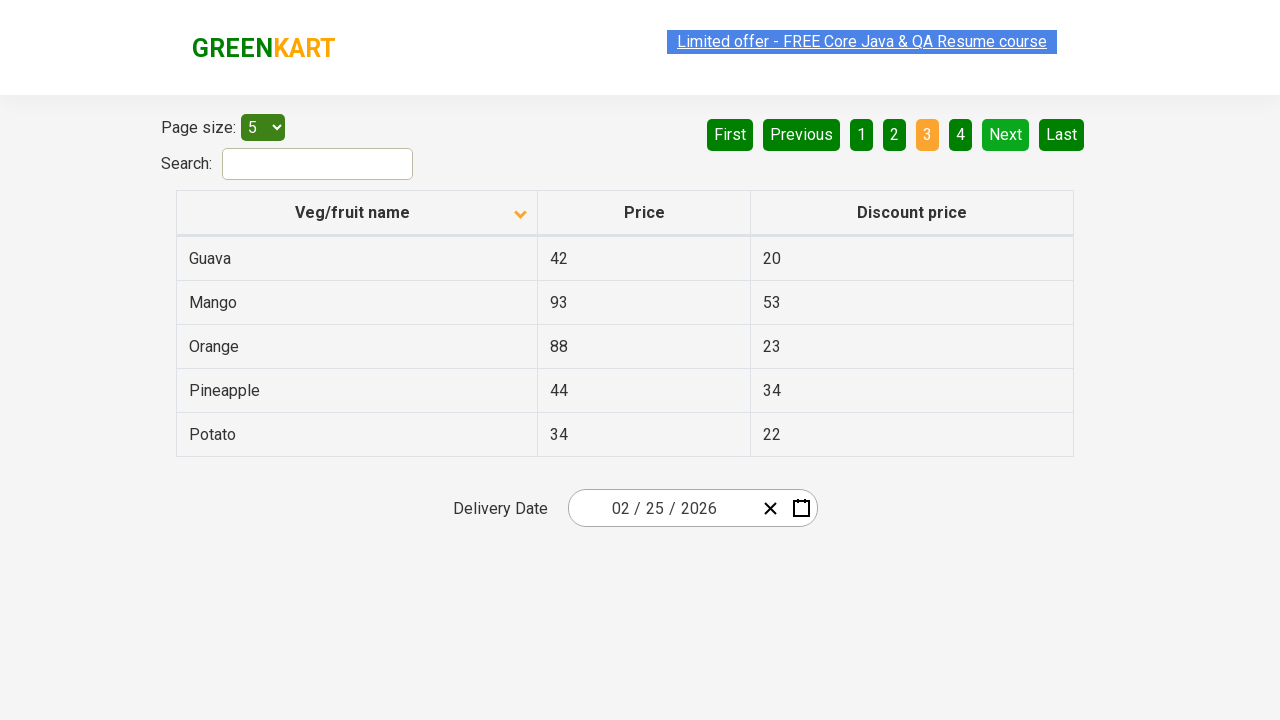

Clicked next page button to continue searching at (1006, 134) on [aria-label$='Next']
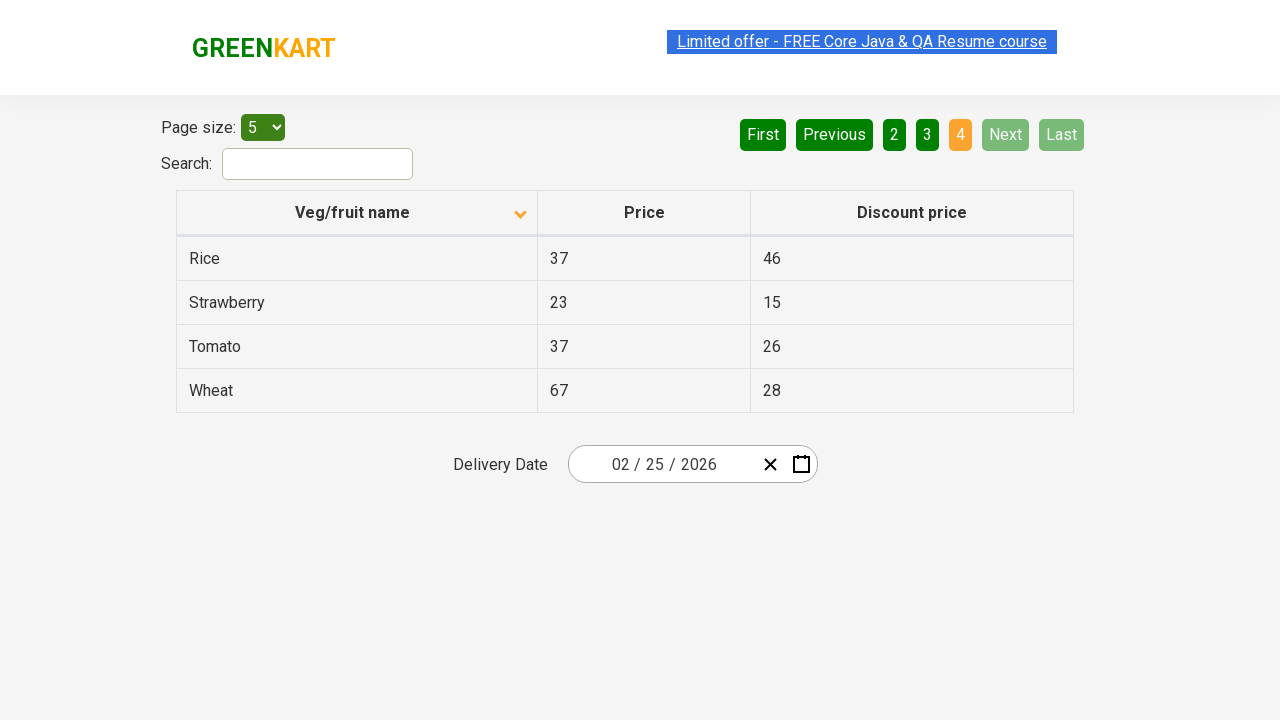

Located all rows in first column on current page
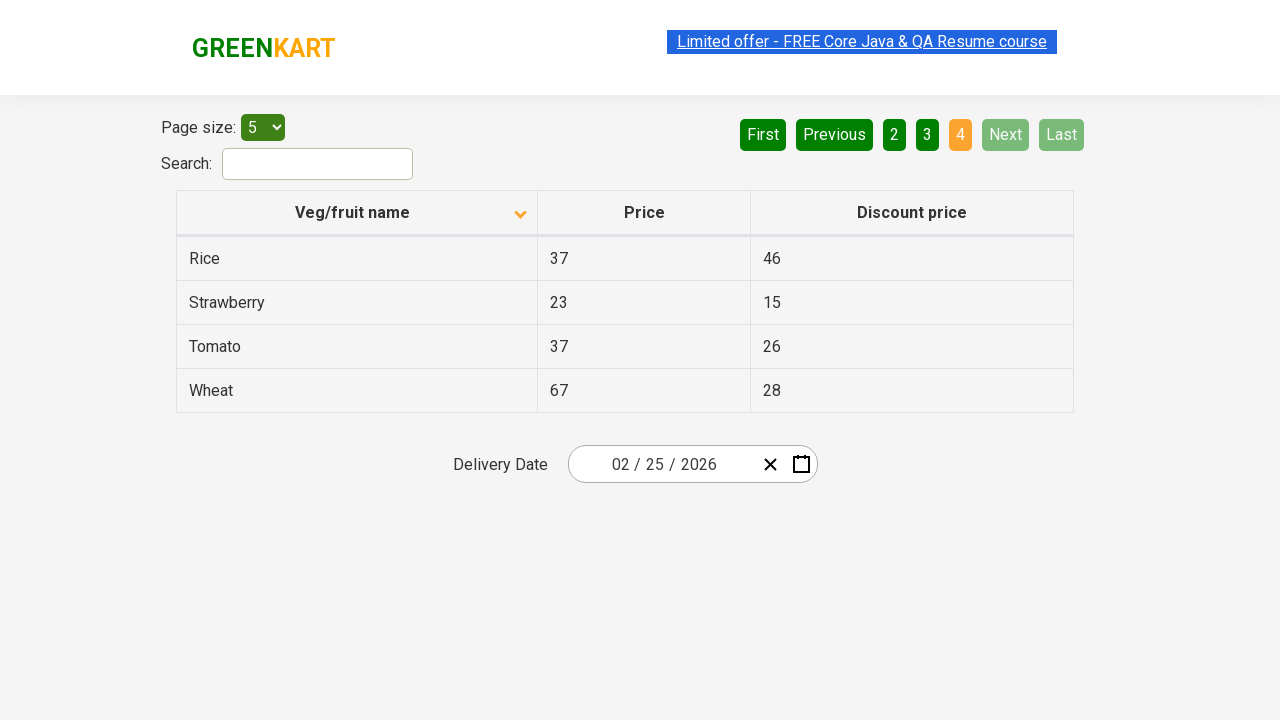

Found 'Rice' in current page
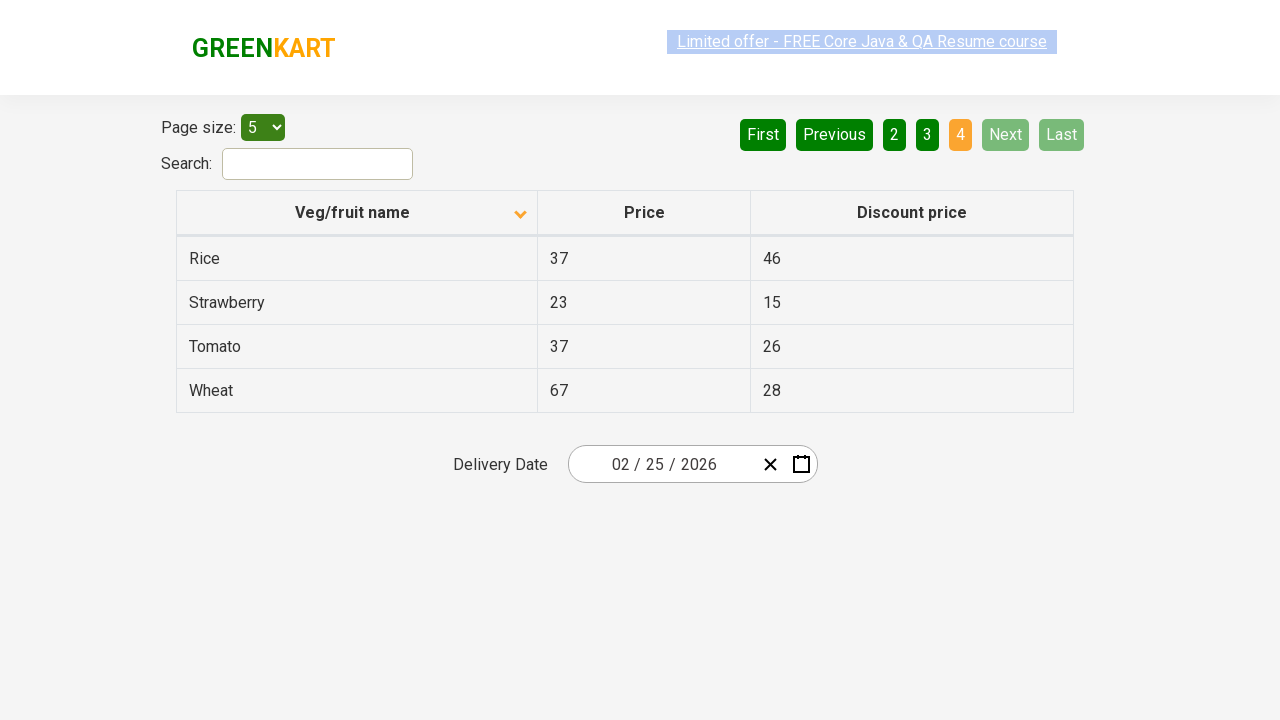

Located price element for Rice
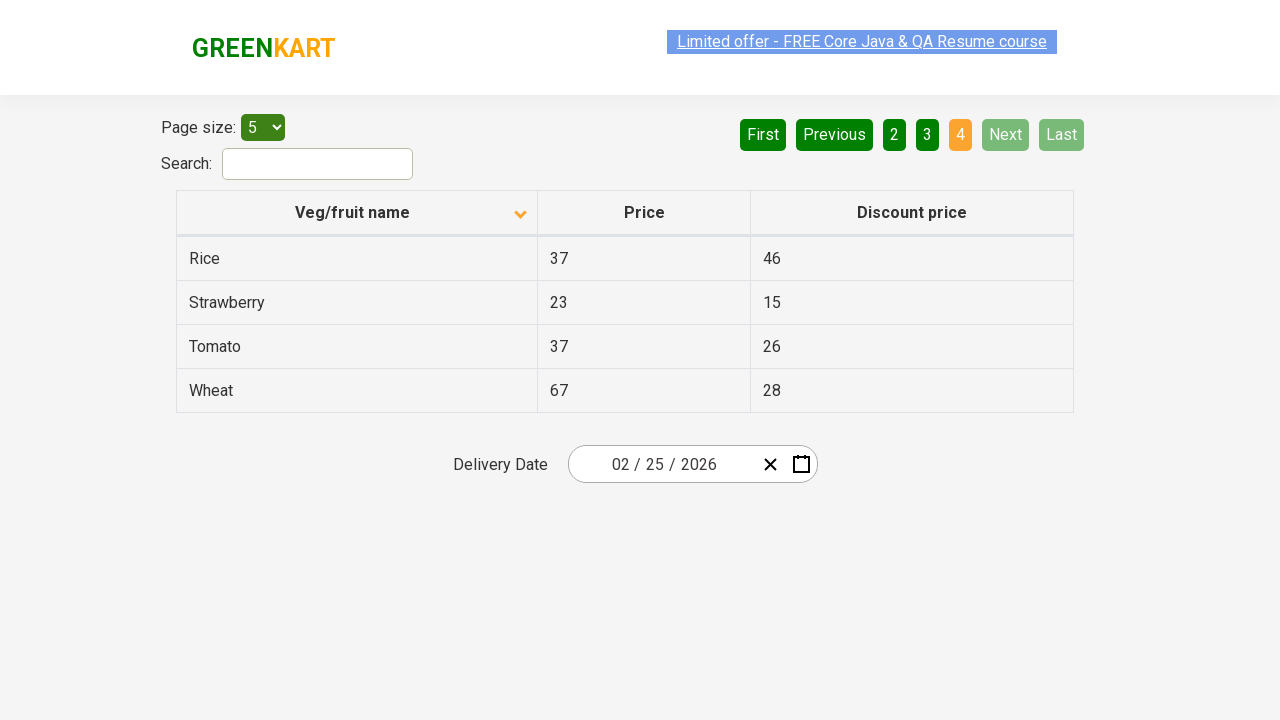

Extracted price of Rice: 37
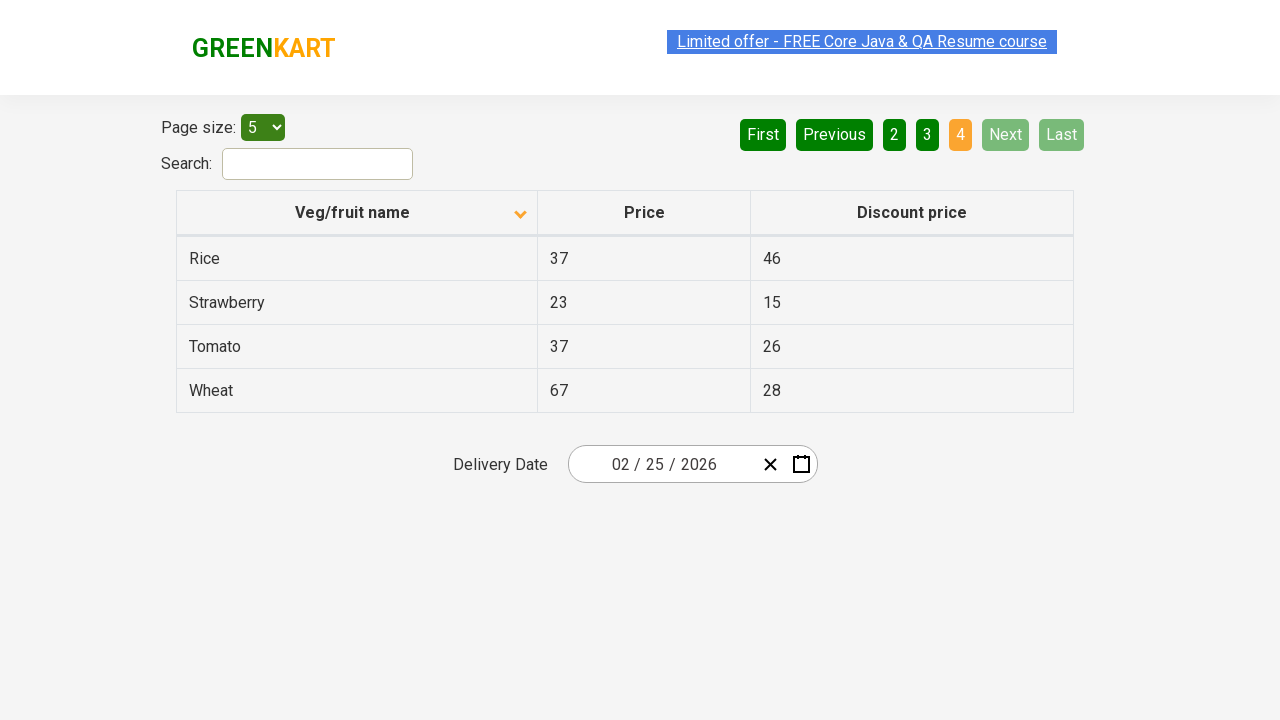

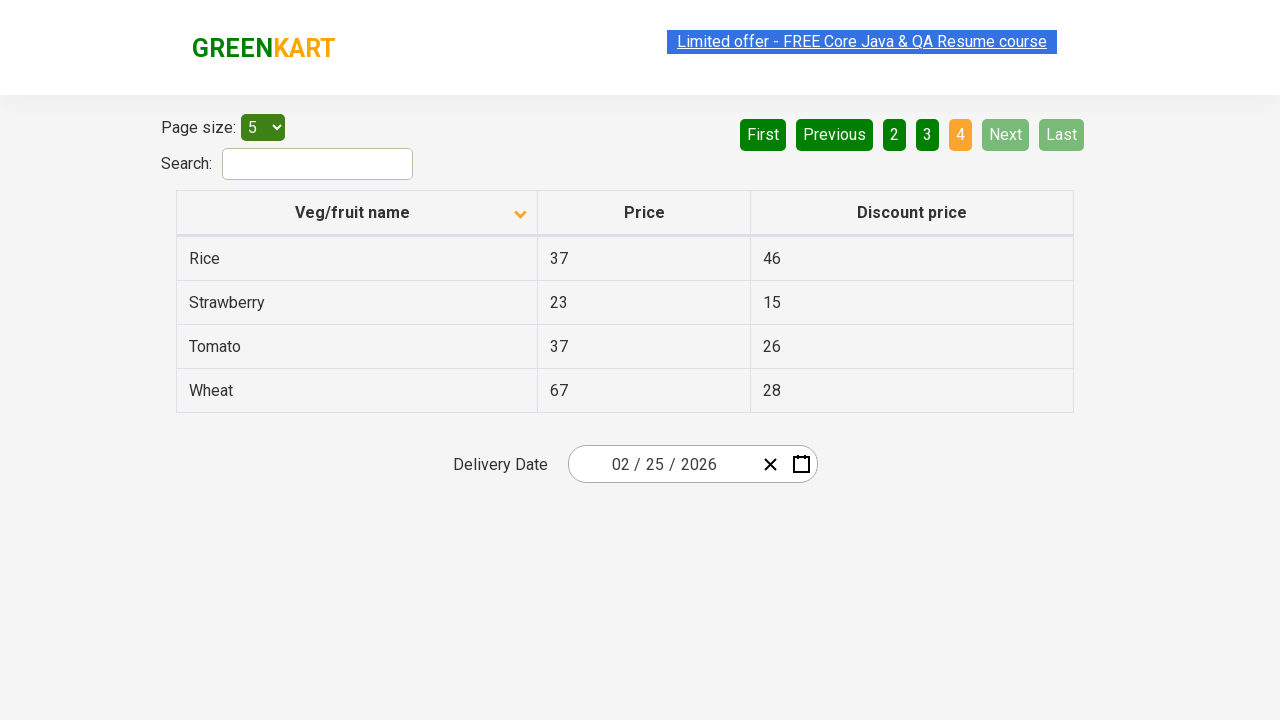